Opens Google Translate and enters text for translation from English to Telugu

Starting URL: https://translate.google.co.in/?sl=en&tl=te&op=translate

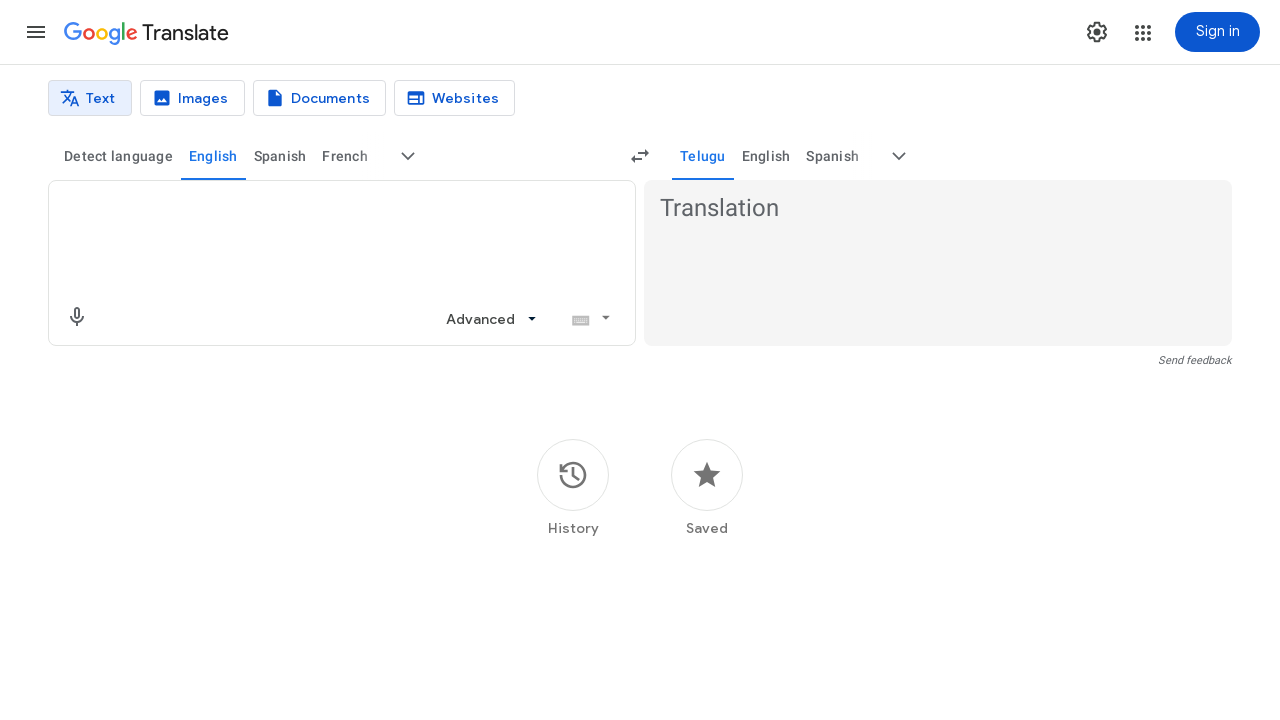

Waited for translation textarea to load
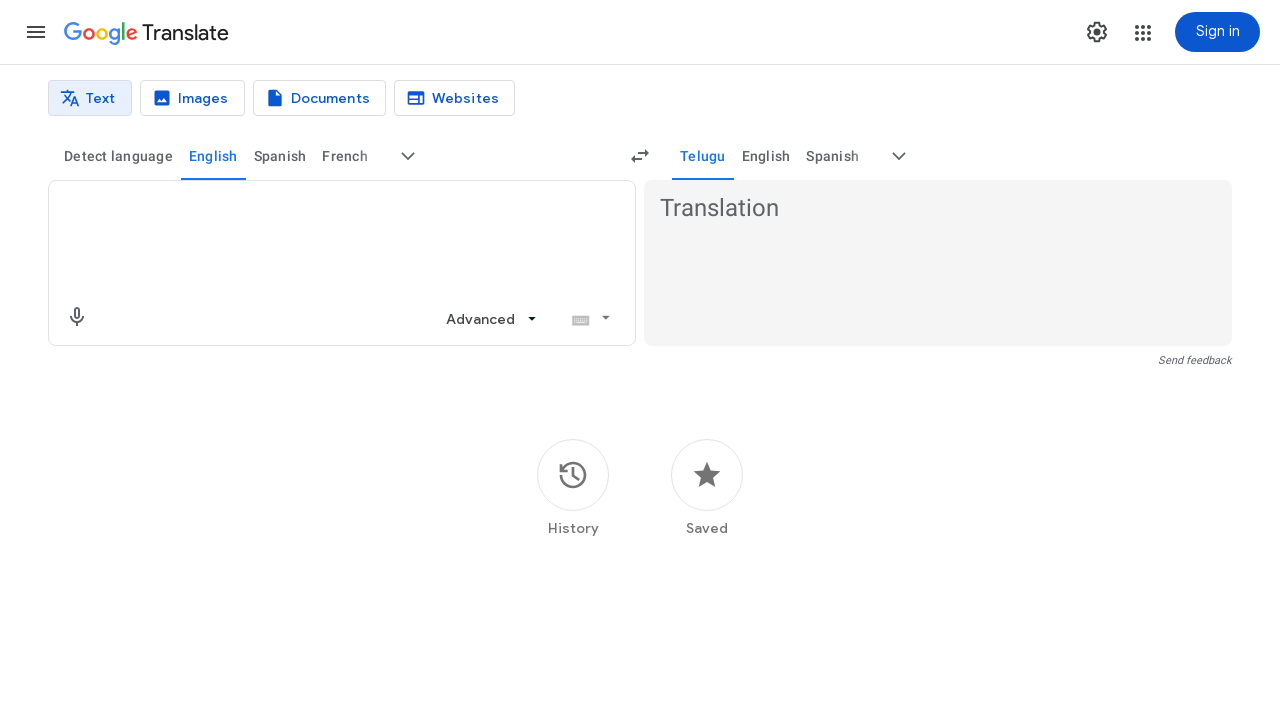

Entered text 'Hello, how are you today?' in translation textarea on textarea.er8xn
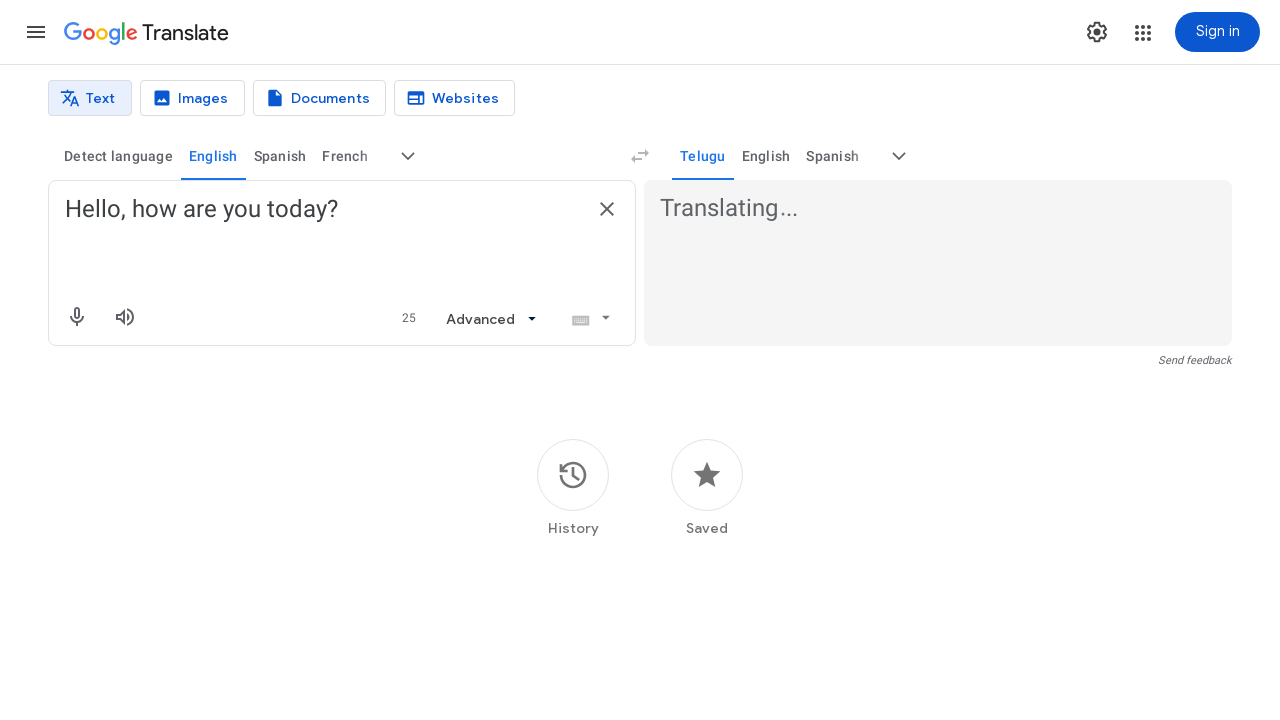

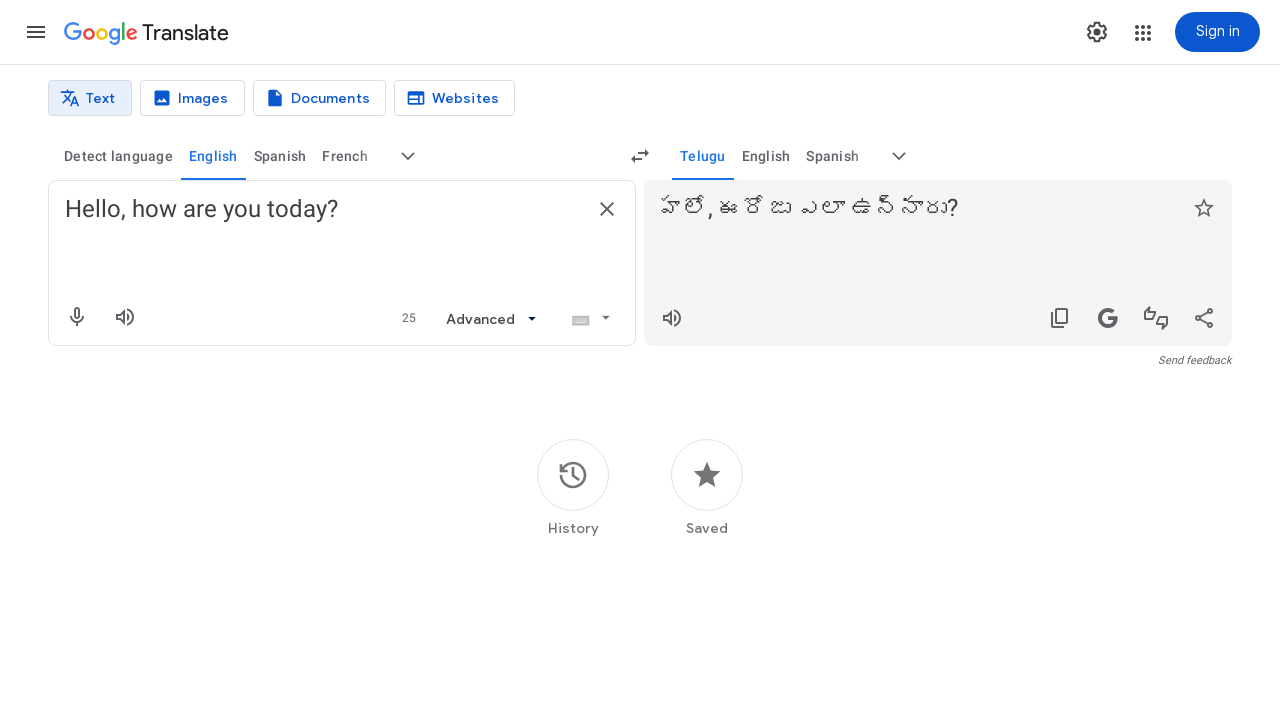